Tests login form validation by attempting to login with correct username but incorrect password, expecting an error message

Starting URL: http://the-internet.herokuapp.com/login

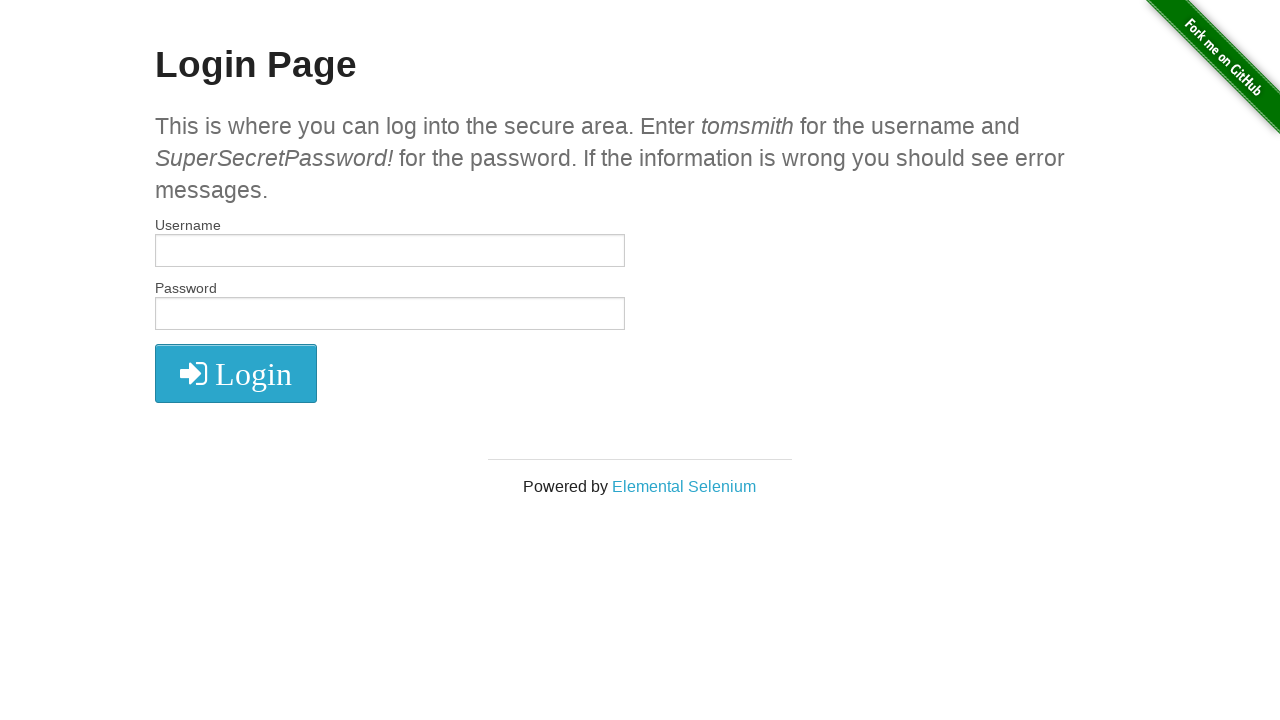

Filled username field with 'tomsmith' on #username
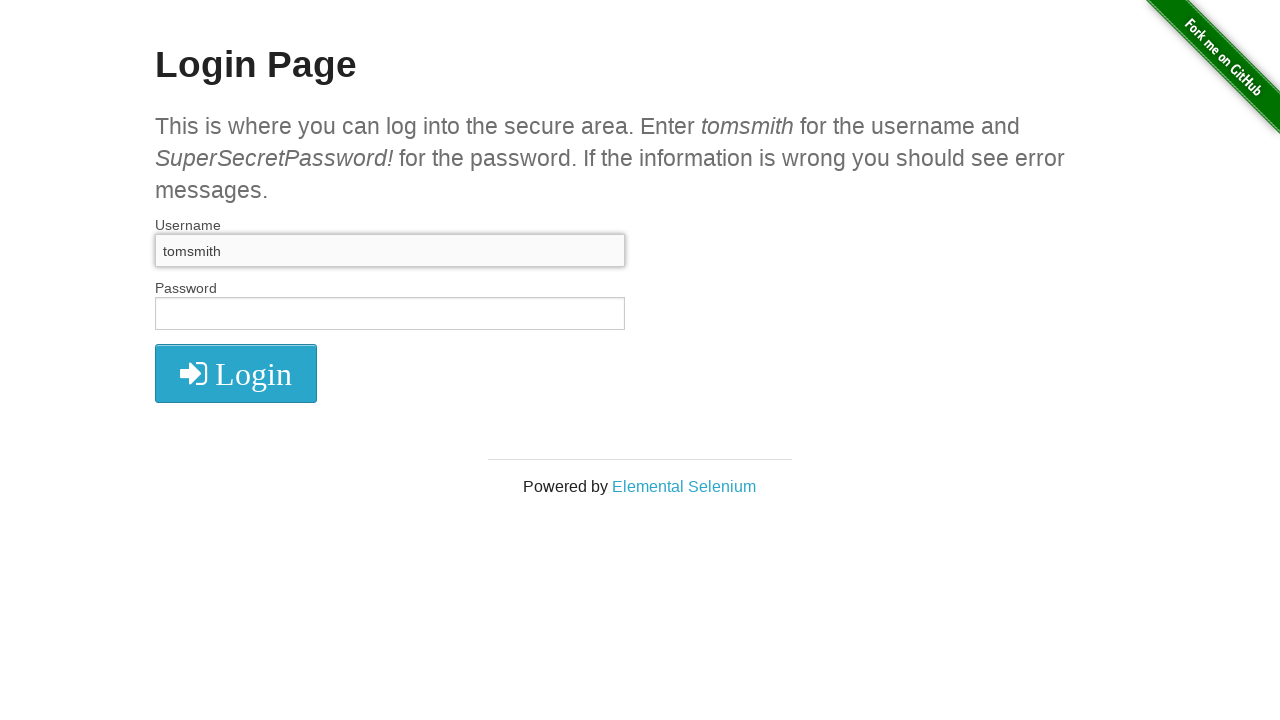

Filled password field with incorrect password on #password
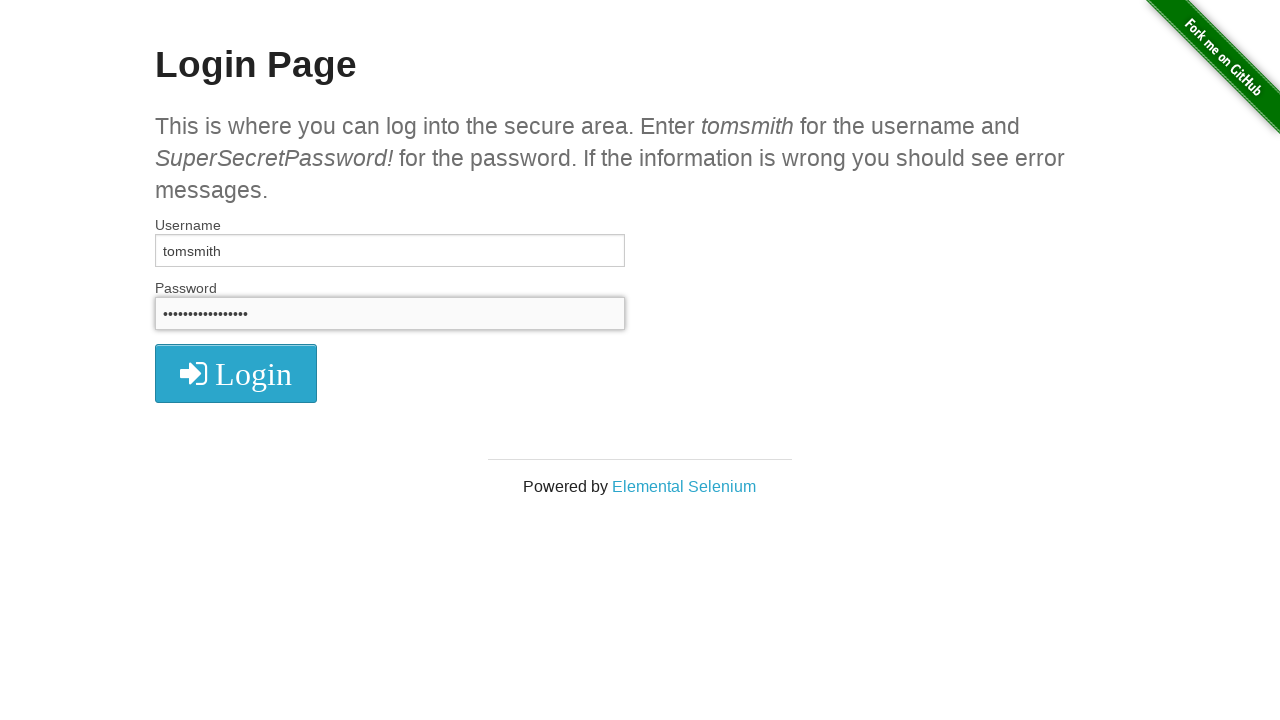

Clicked login button at (236, 373) on button[type='submit']
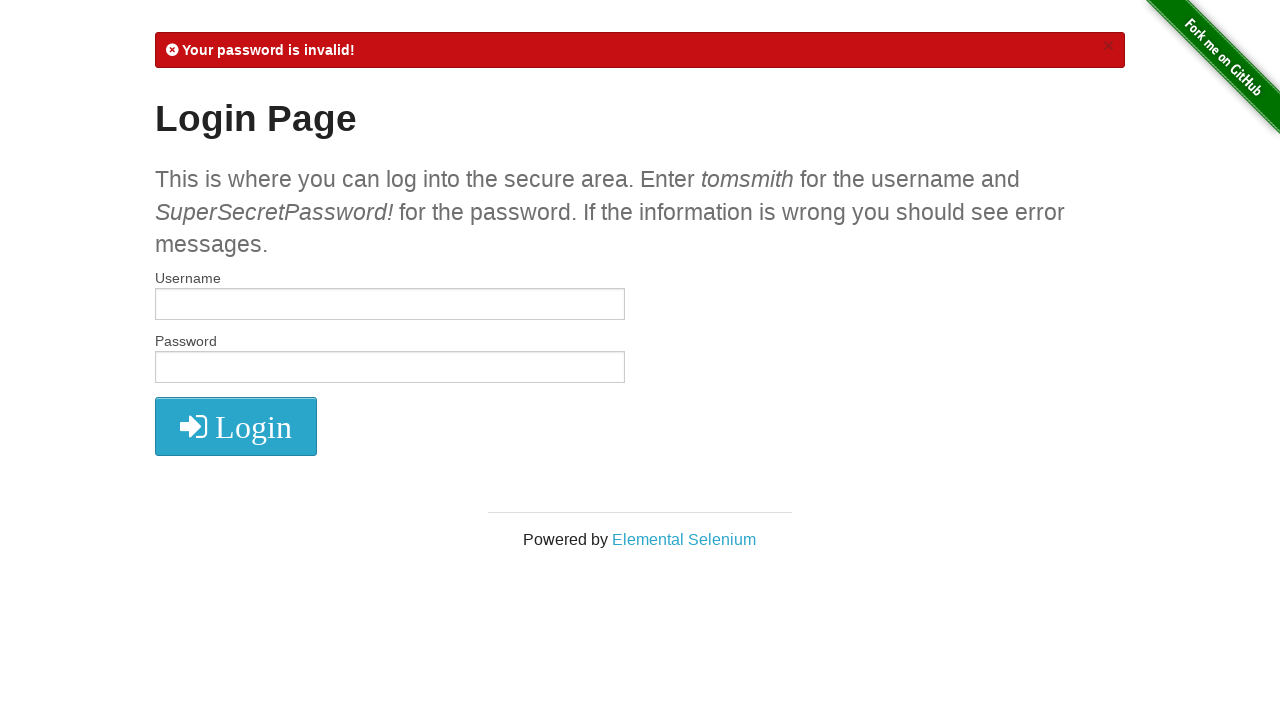

Error message appeared on the page
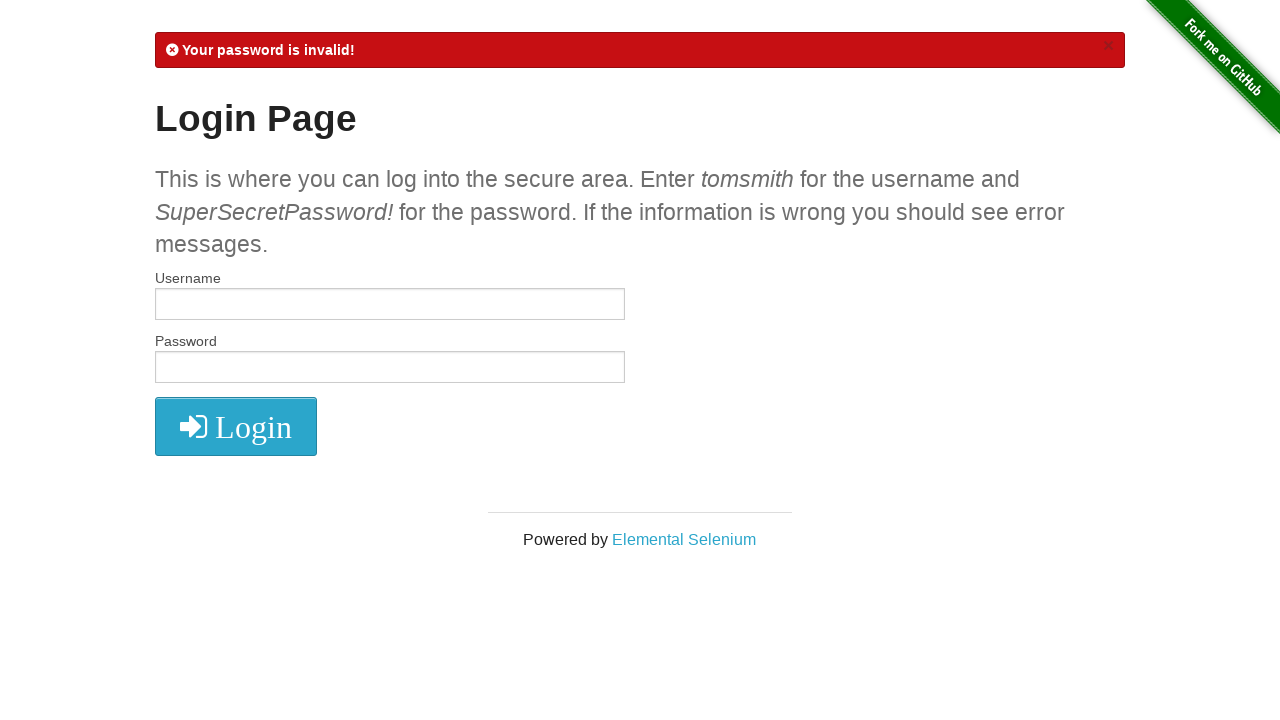

Retrieved error message text from flash element
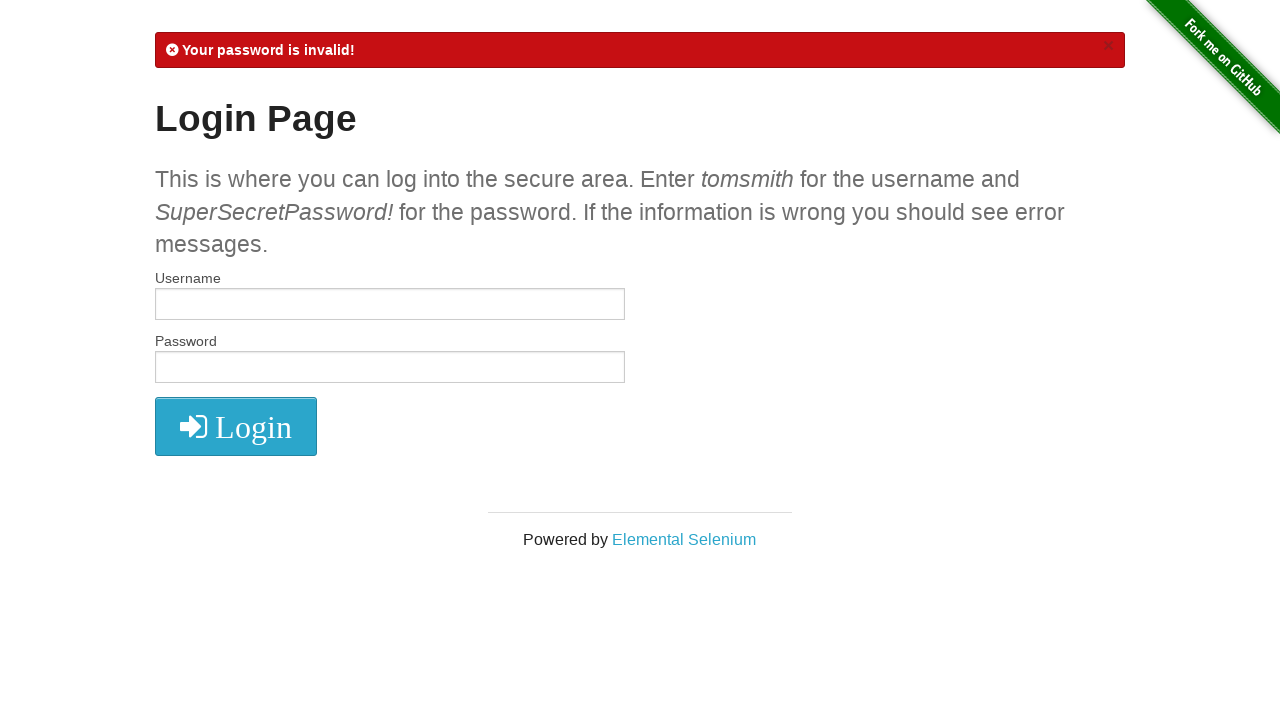

Assertion passed: error message contains 'Your password is invalid!'
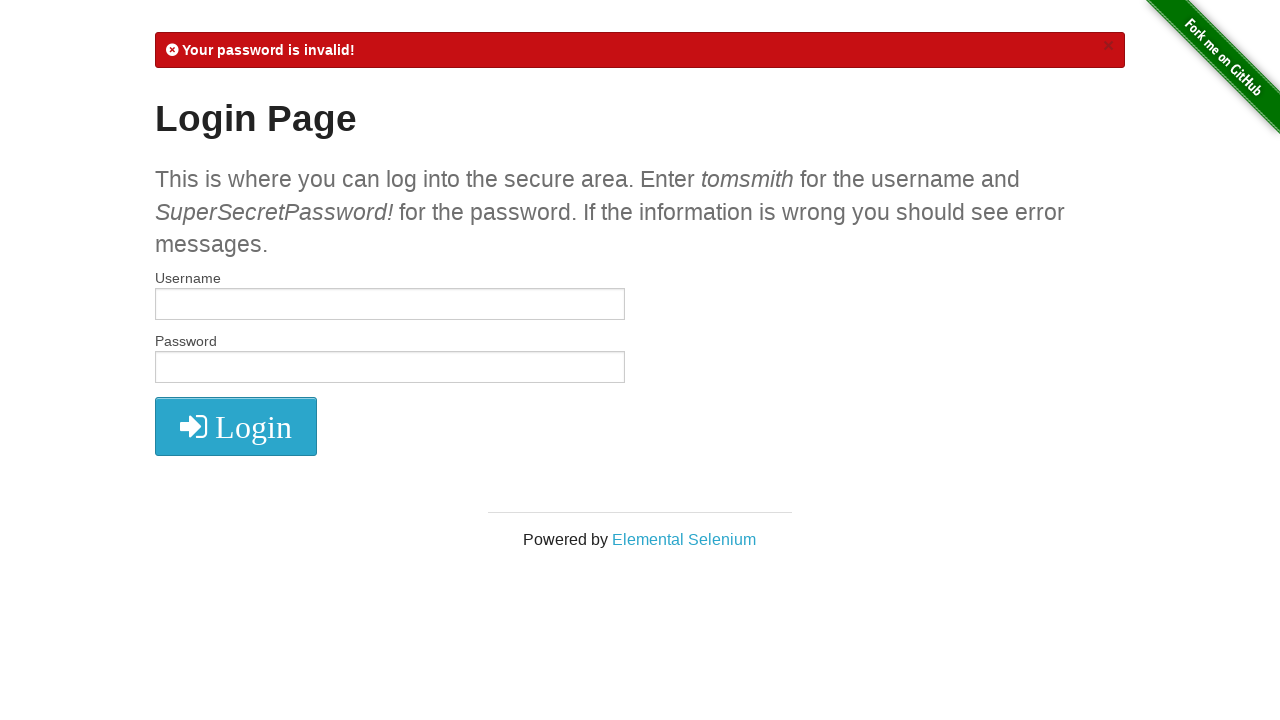

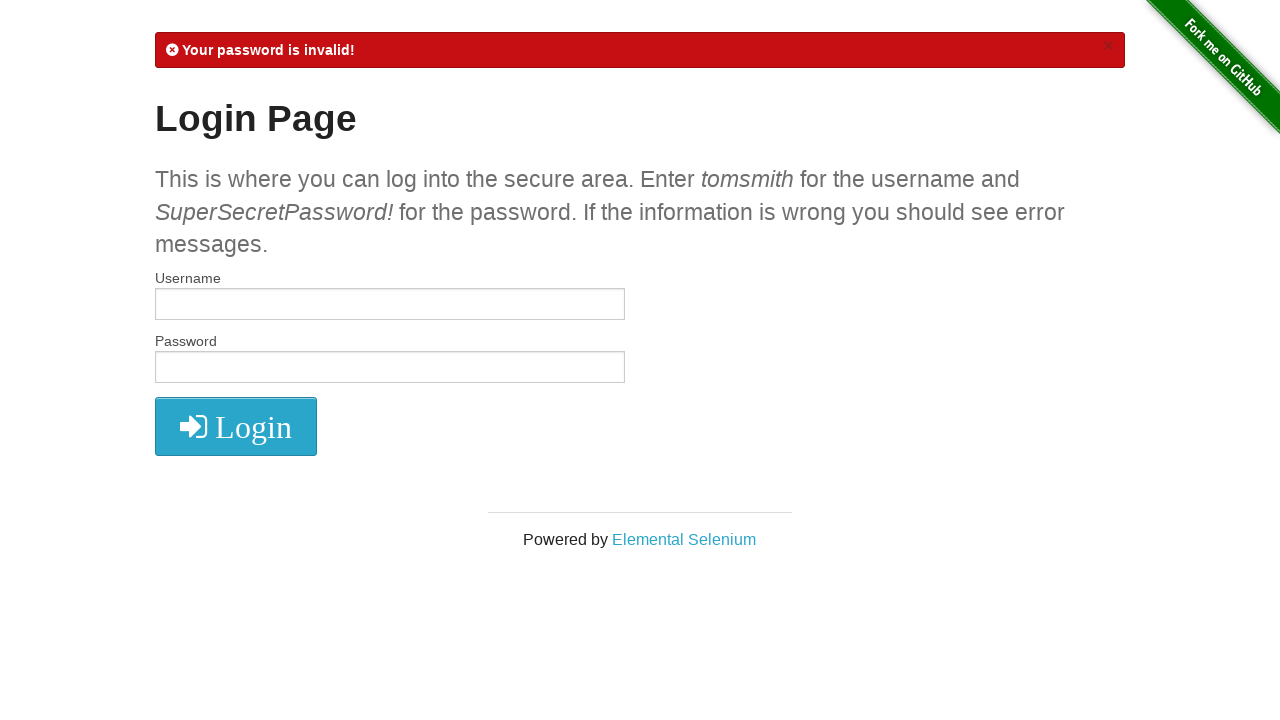